Tests dynamic dropdown/autocomplete functionality by typing a partial country name, waiting for suggestions to appear, and selecting "United Arab Emirates" from the dropdown list.

Starting URL: https://rahulshettyacademy.com/AutomationPractice/

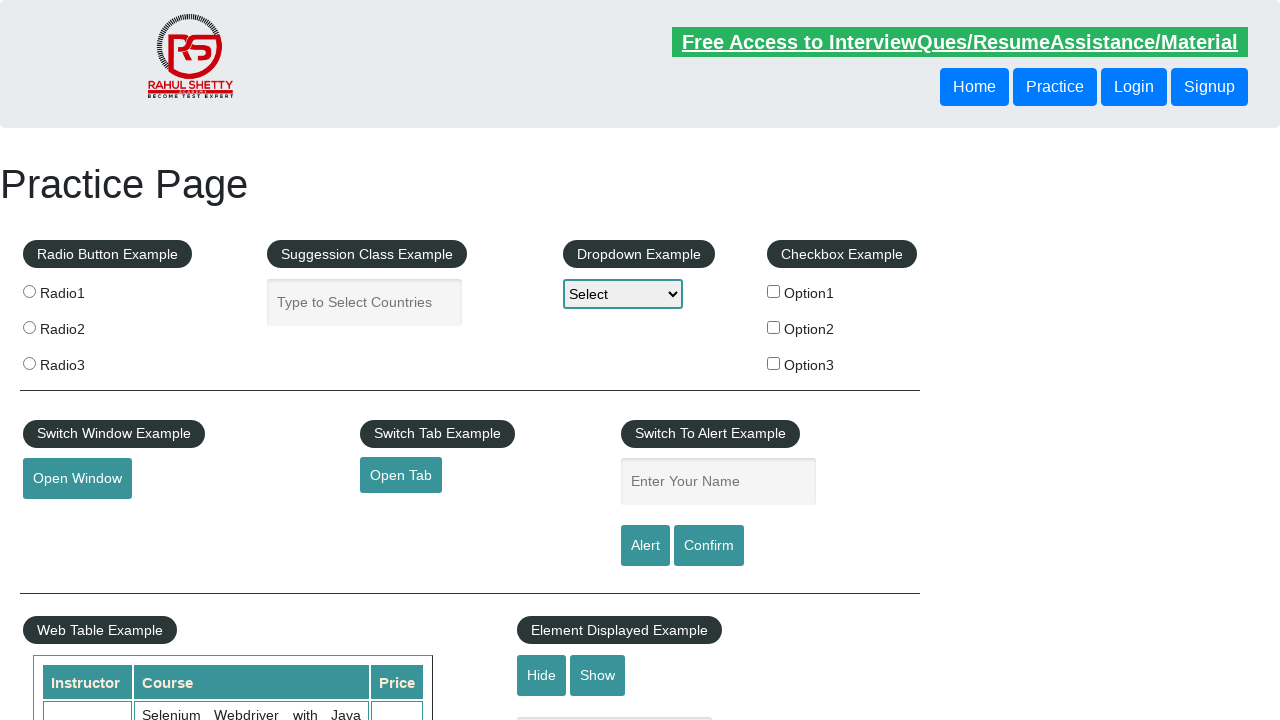

Filled autocomplete field with 'Un' to trigger dropdown suggestions on #autocomplete
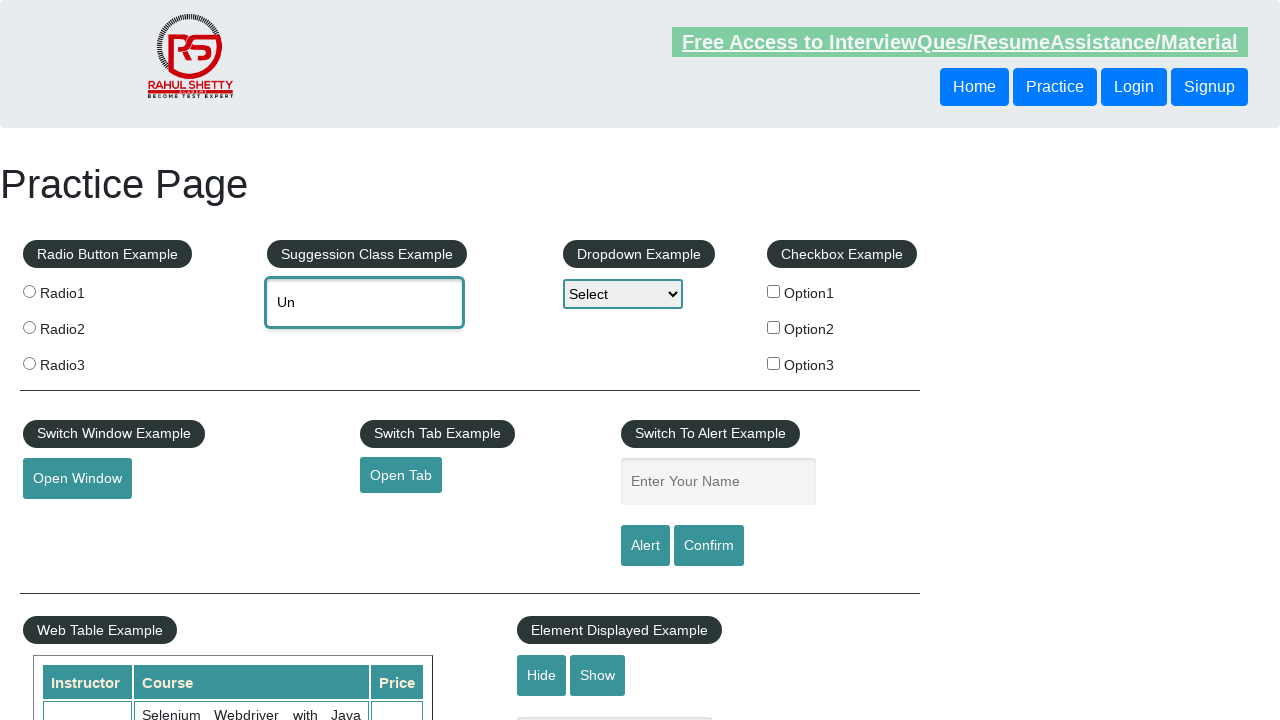

Waited for autocomplete suggestions to appear
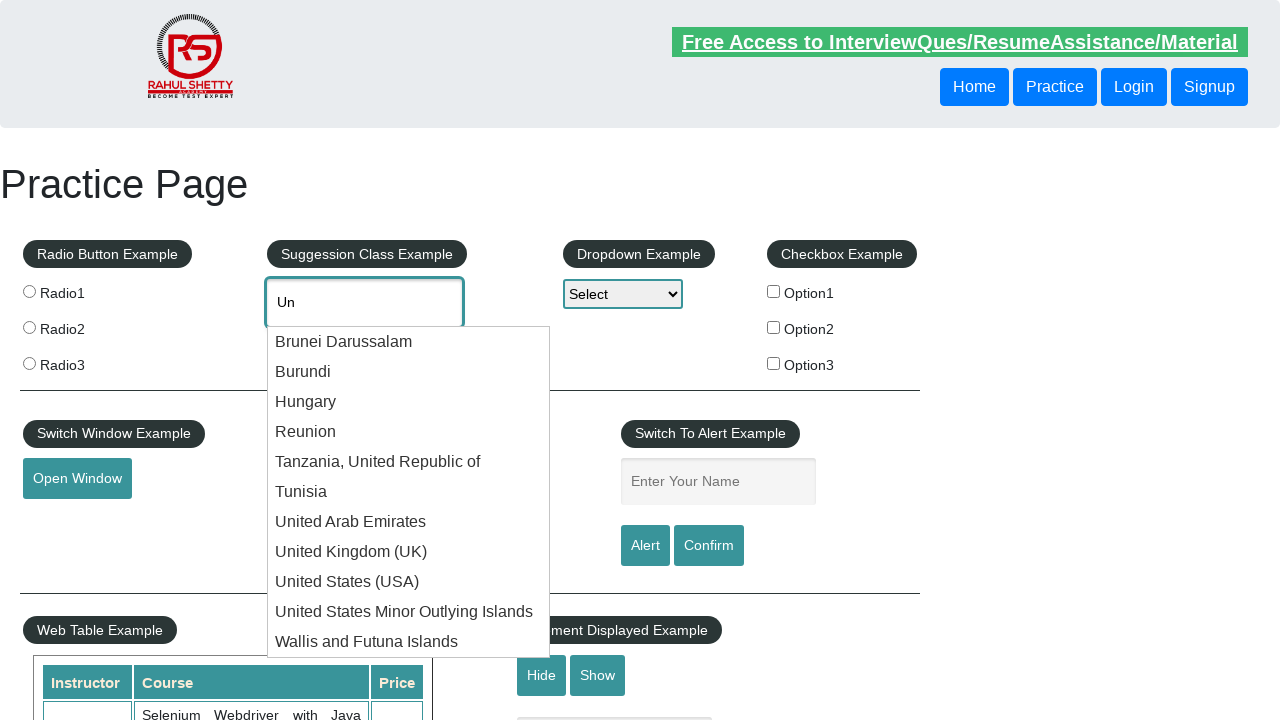

Located all country suggestion elements
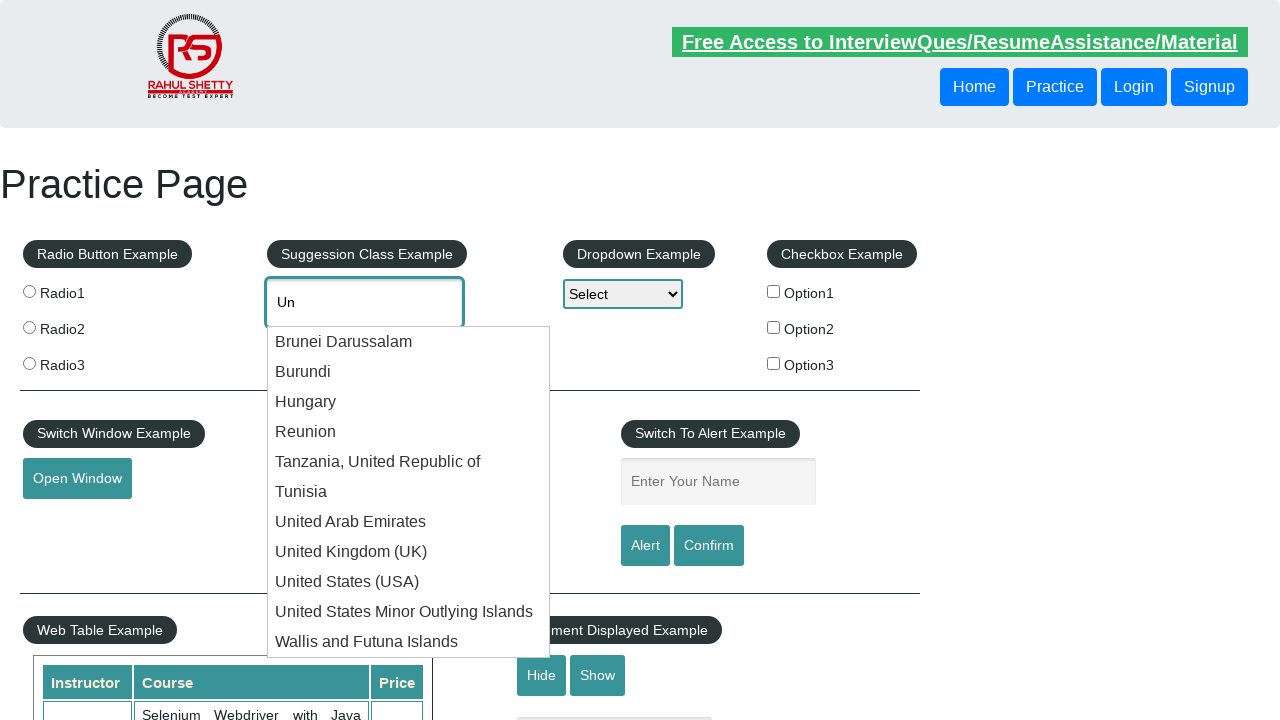

Found 11 country suggestions in dropdown
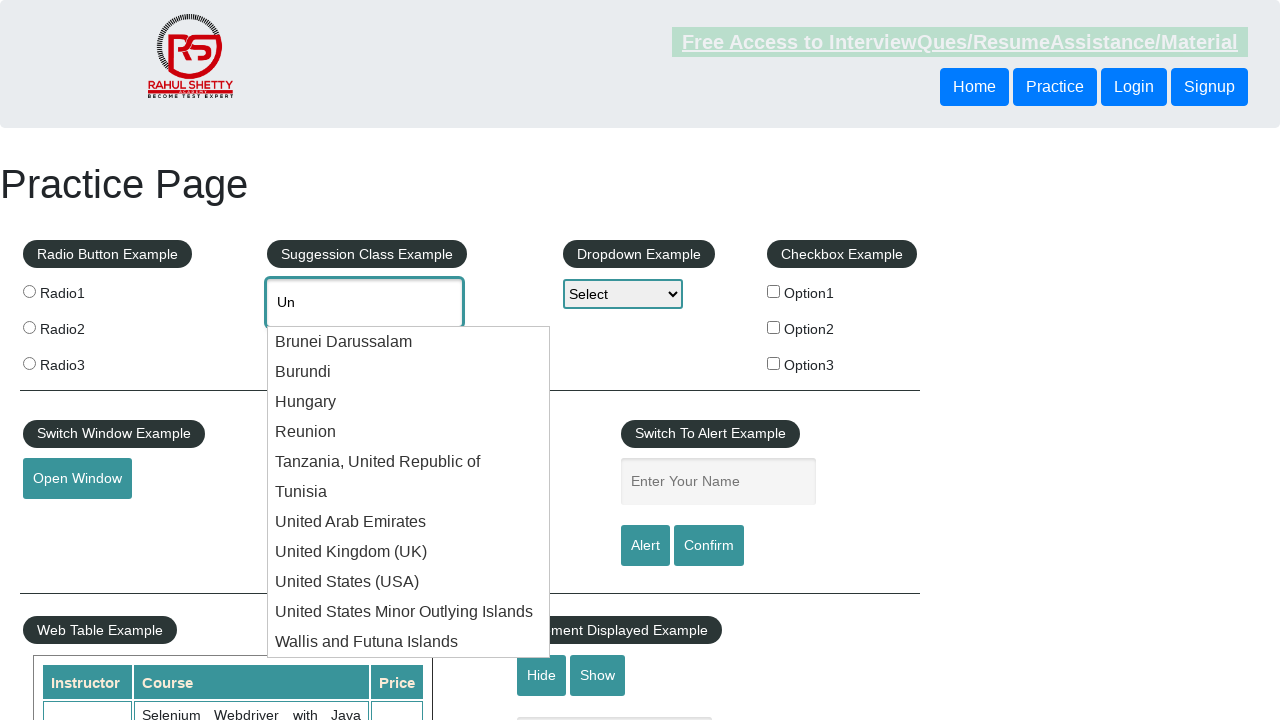

Clicked on 'United Arab Emirates' option from dropdown at (409, 522) on li.ui-menu-item div >> nth=6
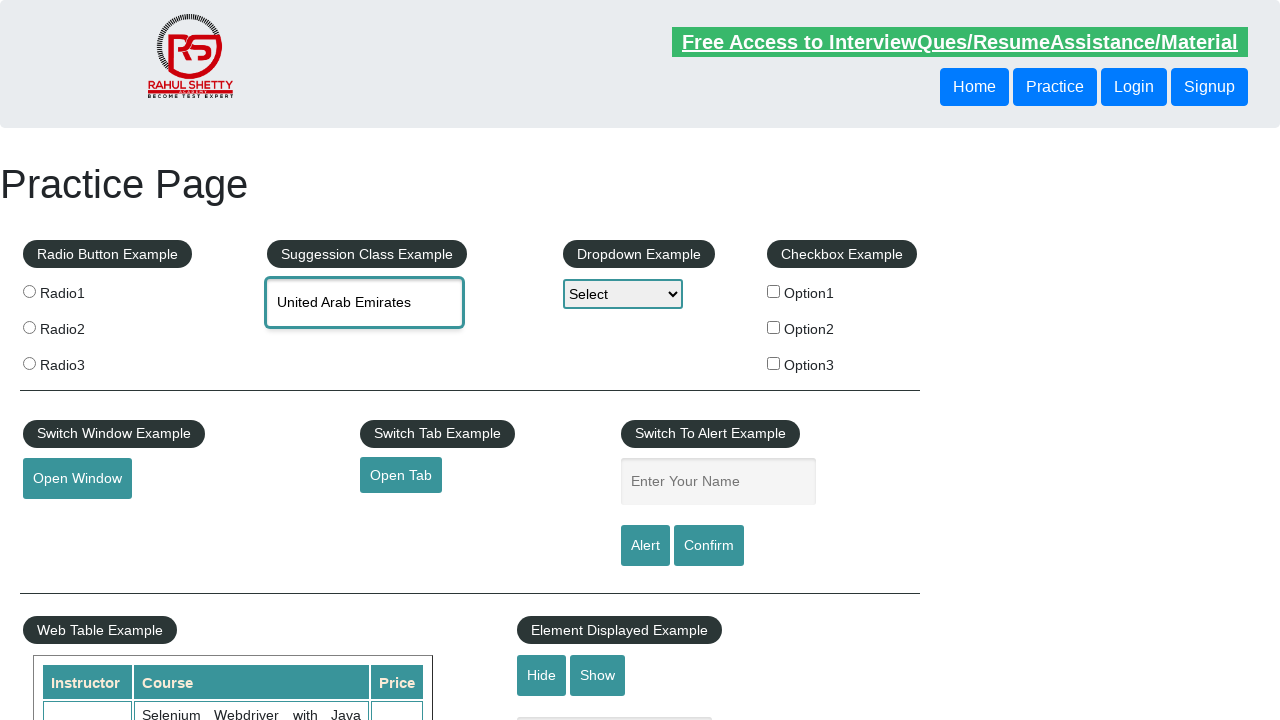

Verified that 'United Arab Emirates' was selected and populated in the autocomplete field
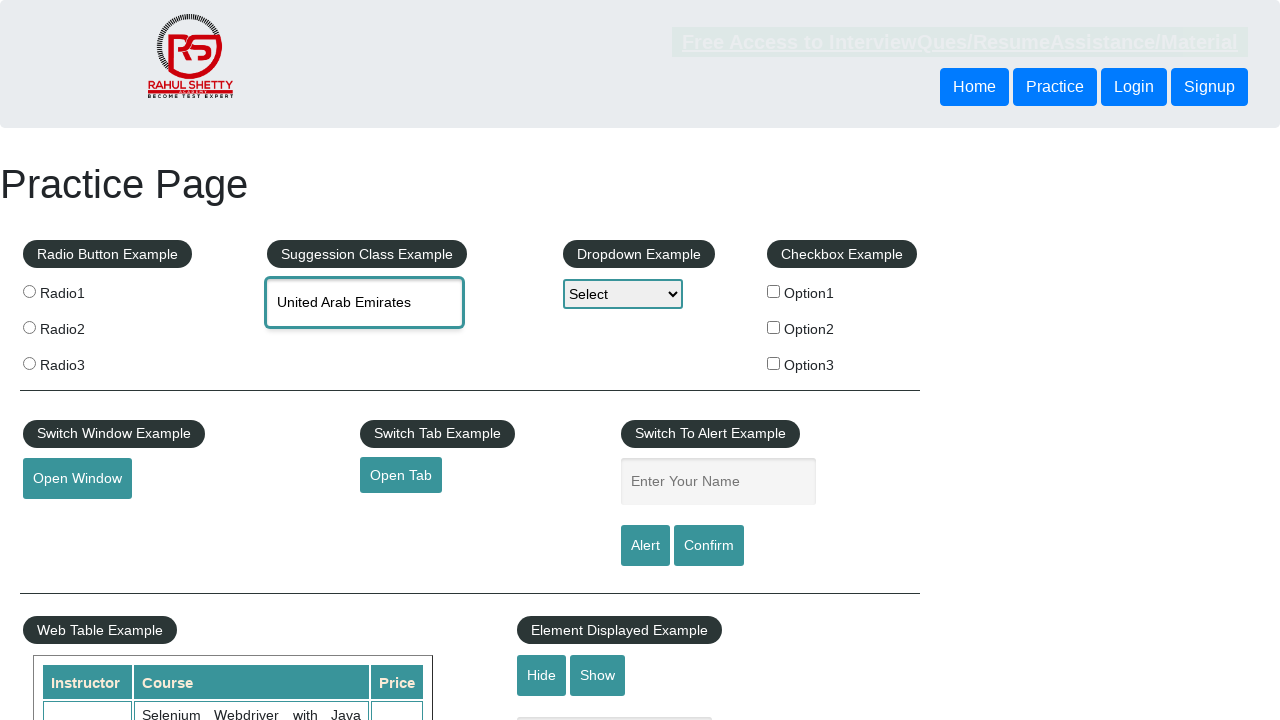

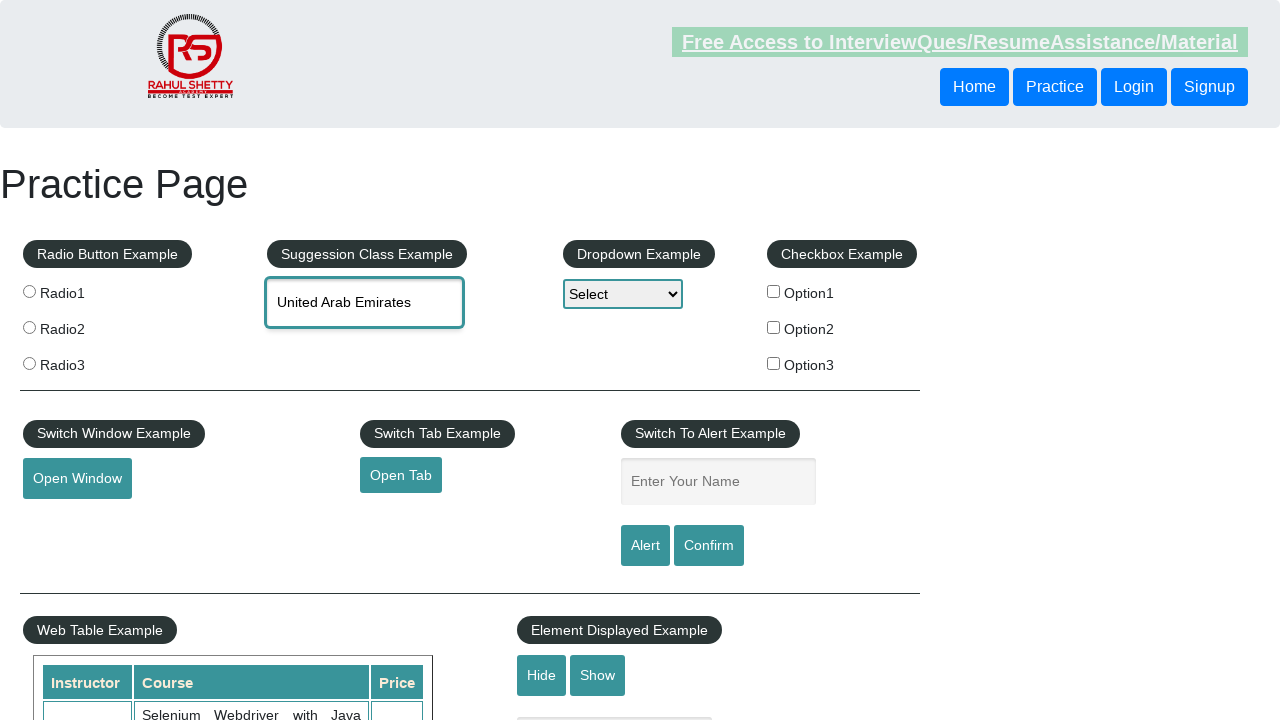